Tests a form submission on DemoQA by filling in Full Name, Email, Current Address, and Permanent Address fields, then submitting the form and verifying the entered values.

Starting URL: http://demoqa.com/text-box

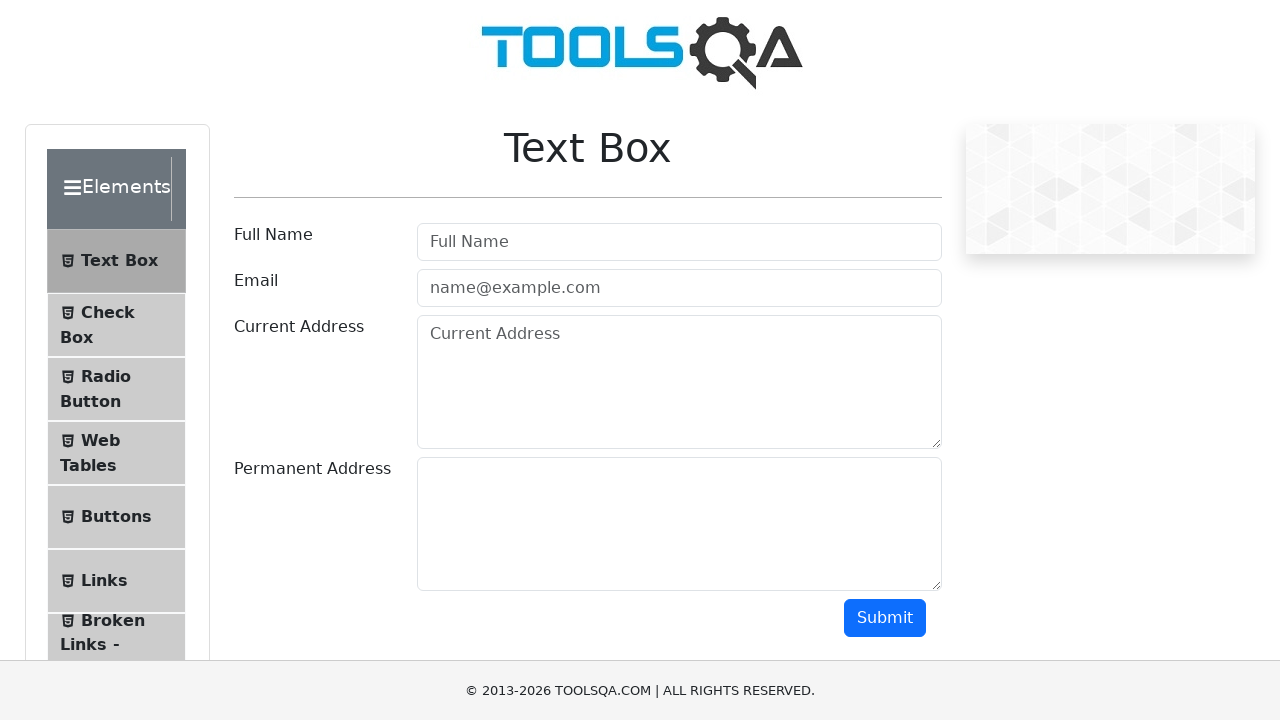

Filled Full Name field with 'Automation' on input[placeholder='Full Name']
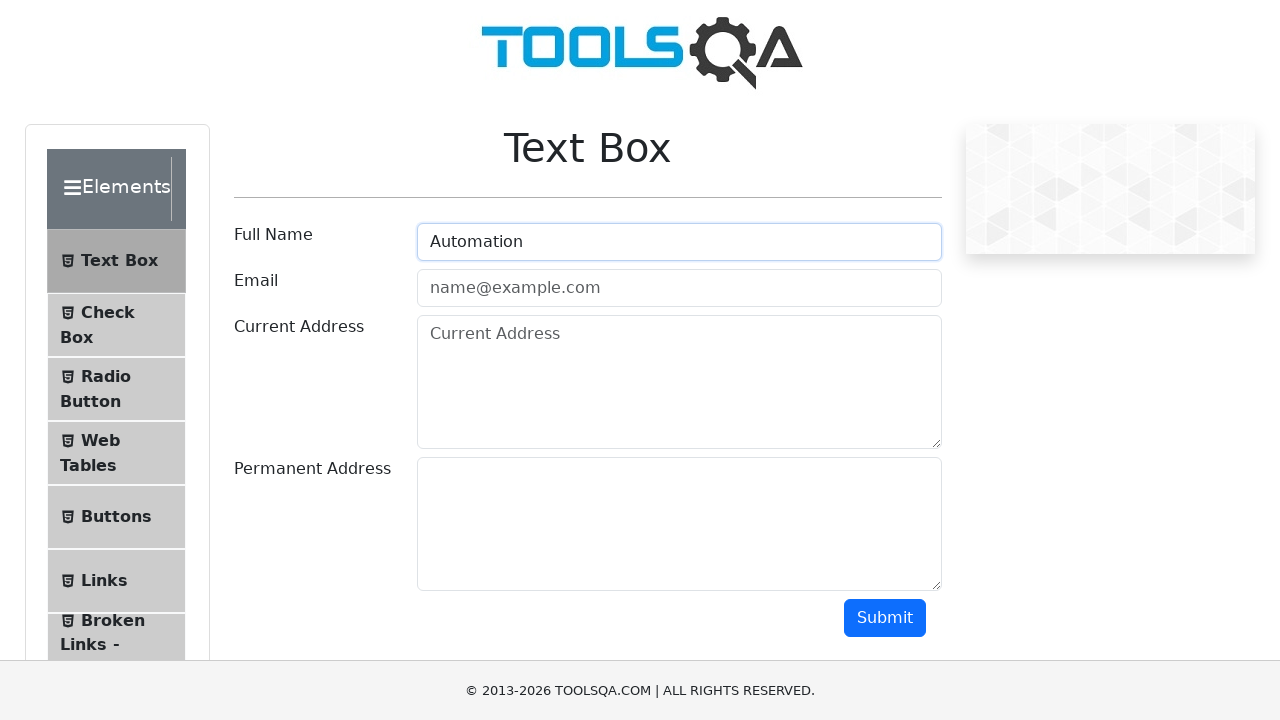

Filled Email field with 'Testing@gmail.com' on input#userEmail
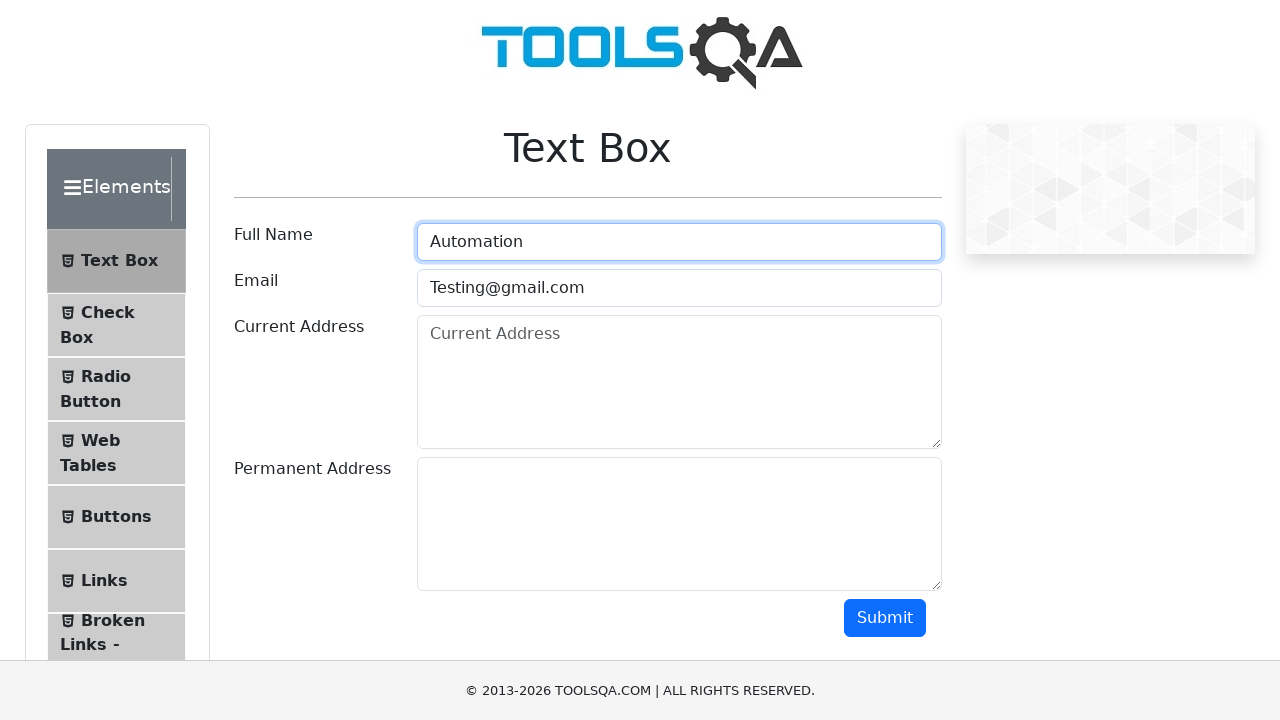

Filled Current Address field with 'Testing Current Address' on #currentAddress
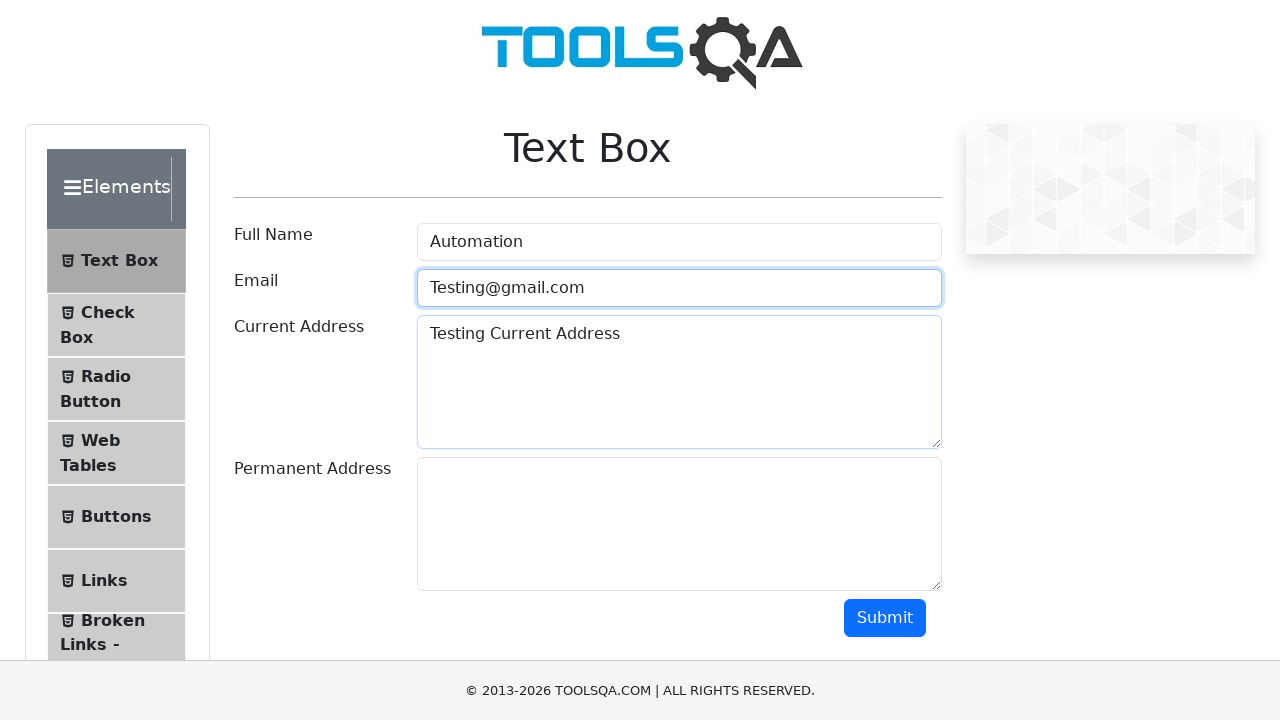

Filled Permanent Address field with 'Testing Permanent Address' on #permanentAddress
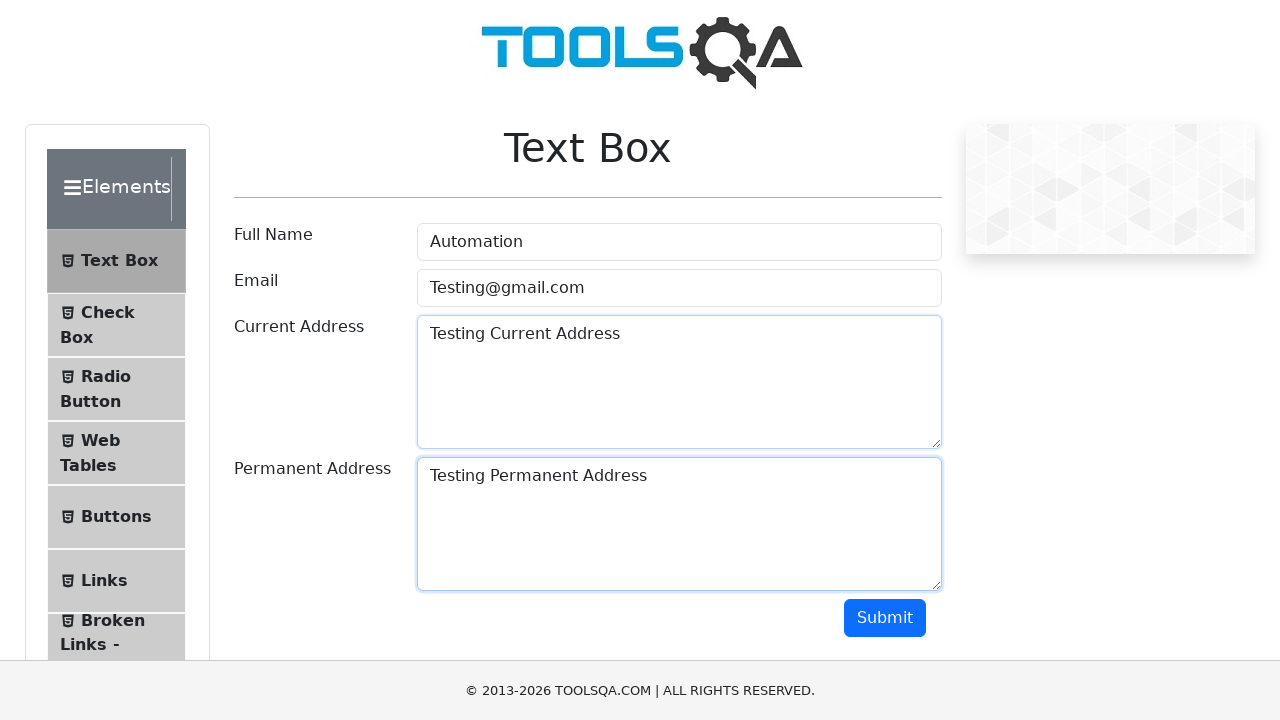

Clicked Submit button at (885, 618) on button.btn.btn-primary[type='button']
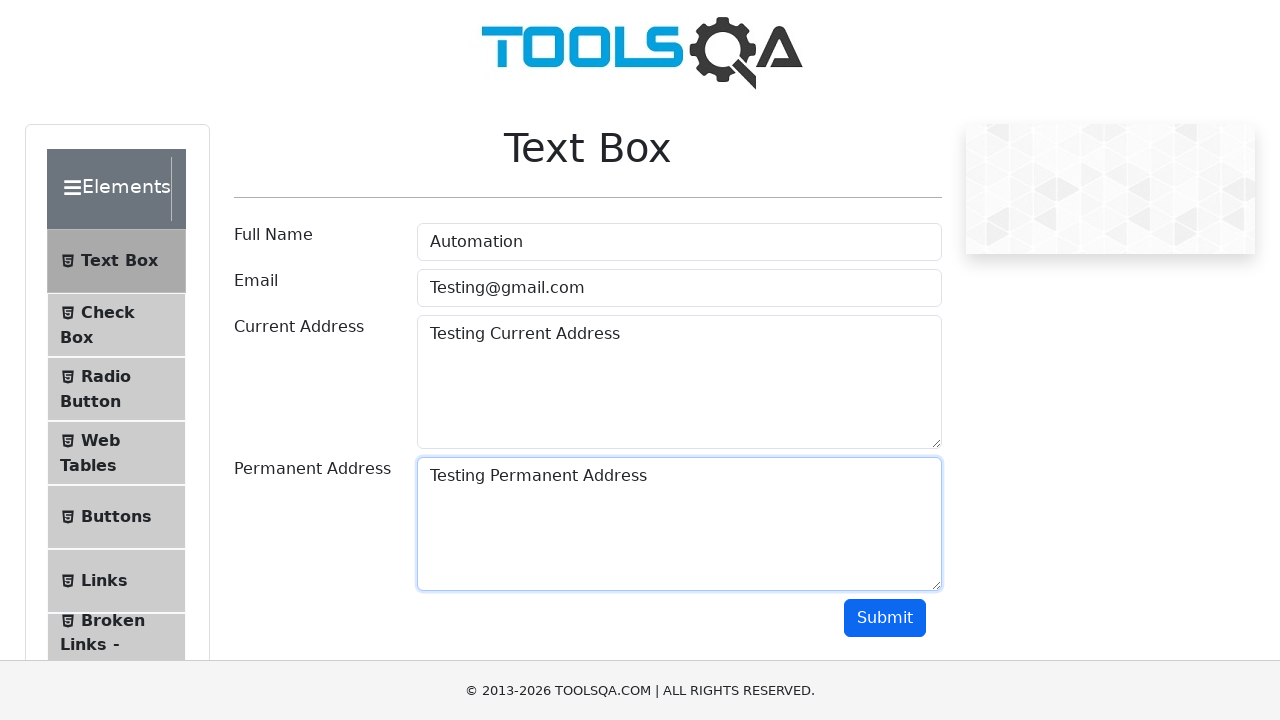

Output section loaded after form submission
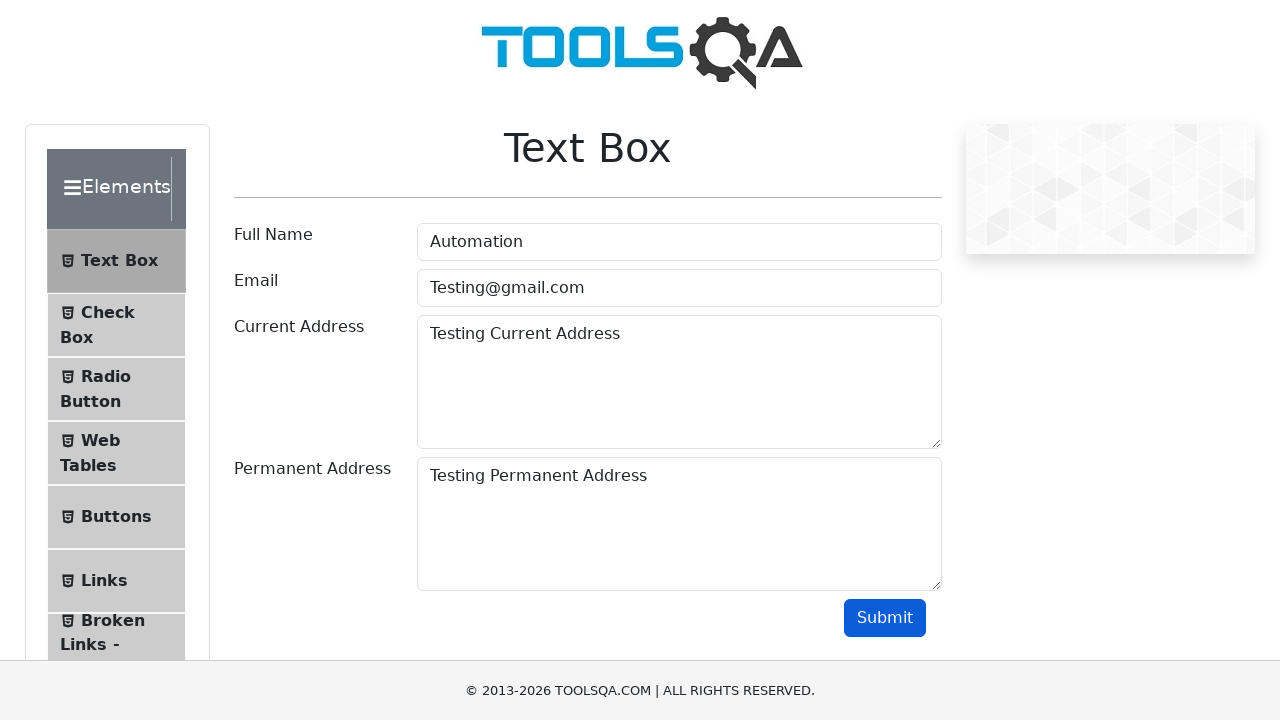

Verified 'Automation' appears in name output
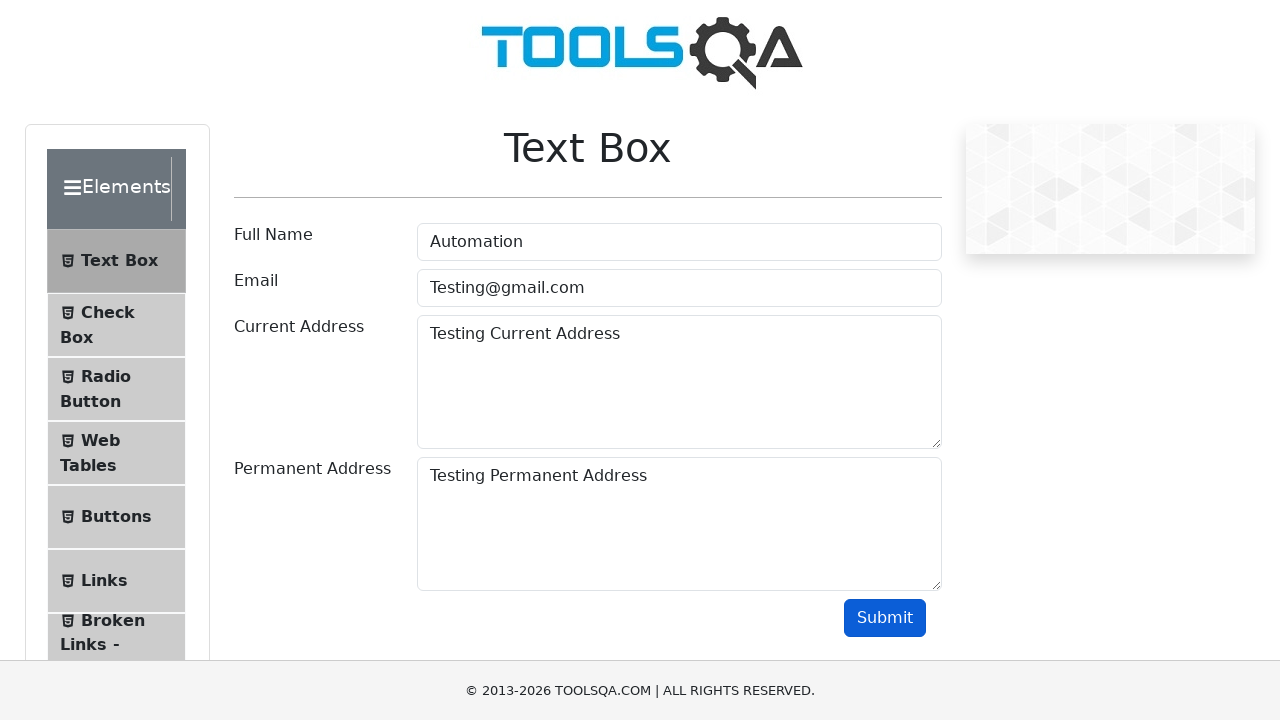

Verified 'Testing' appears in email output
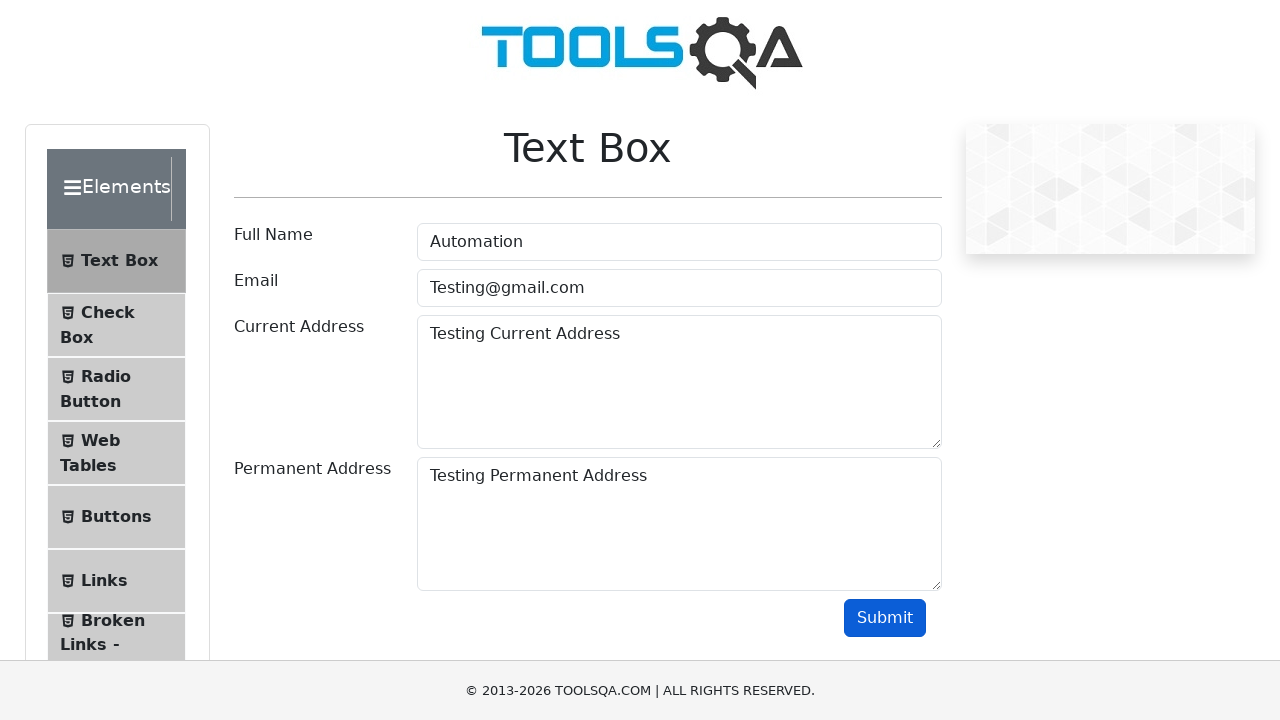

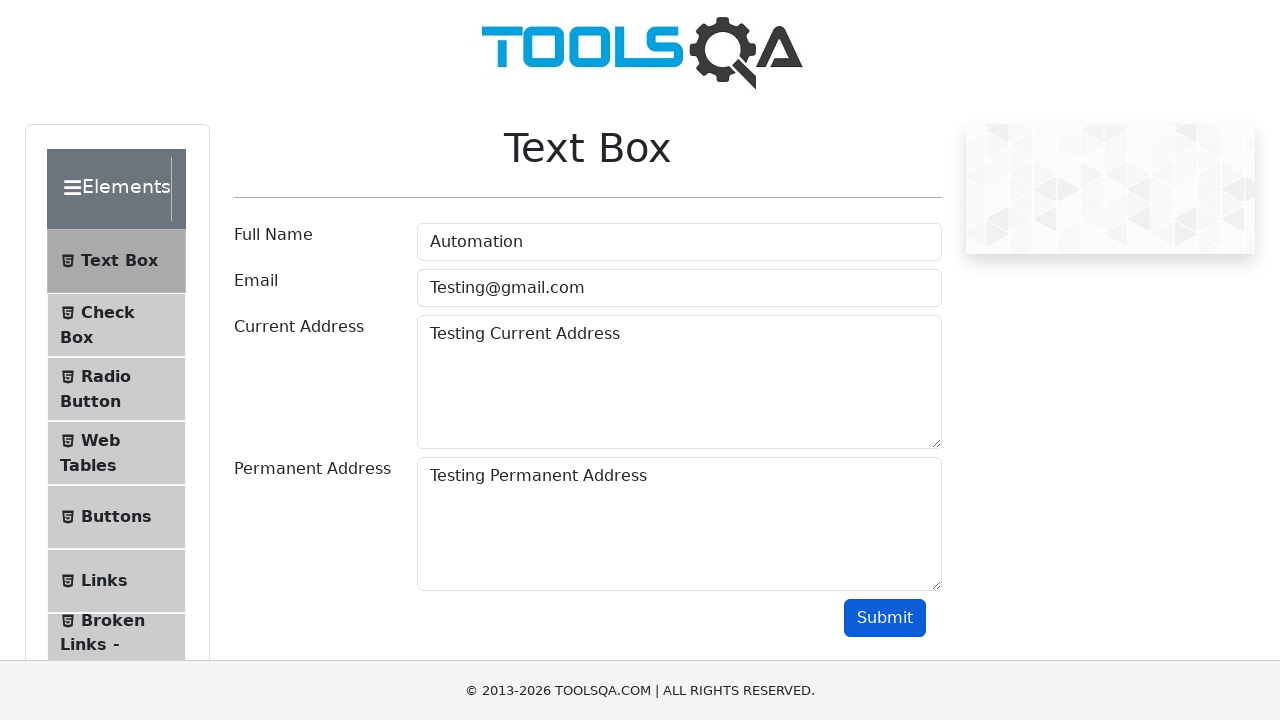